Tests the AngularJS homepage greeting feature by entering a name and verifying the greeting message updates accordingly

Starting URL: http://www.angularjs.org

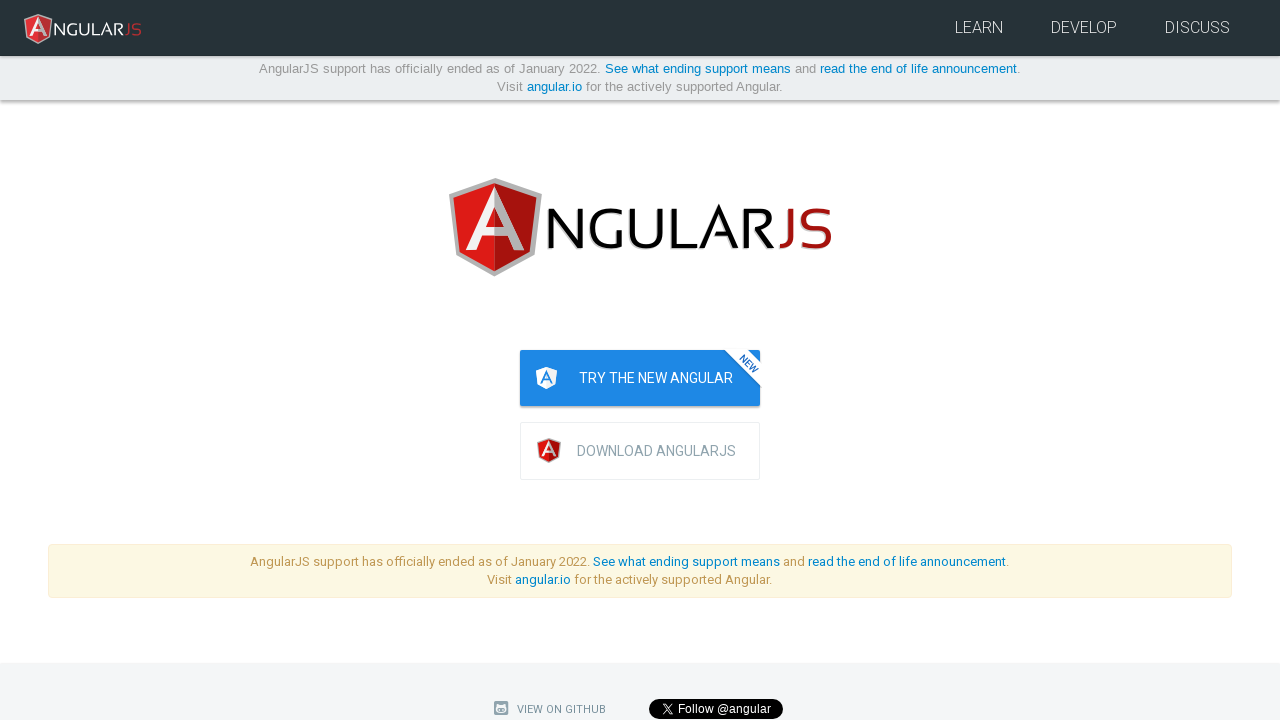

Navigated to AngularJS homepage
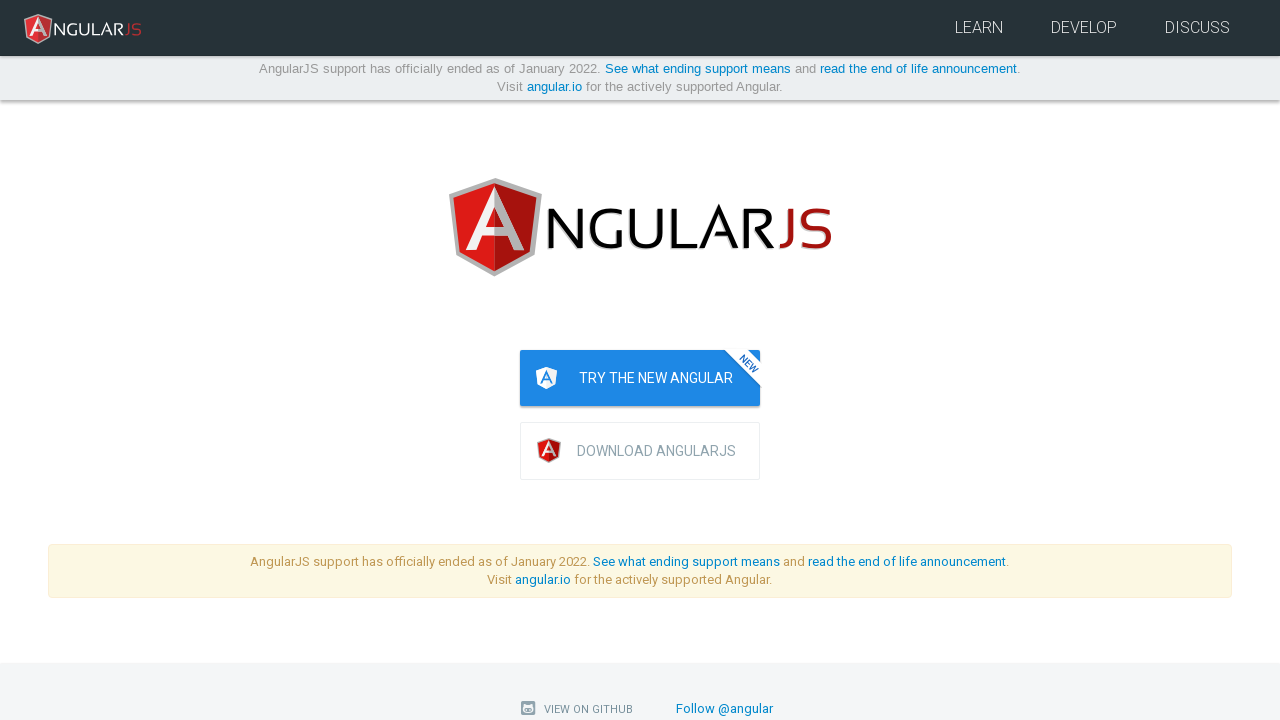

Entered 'Julie' in the name input field on input[ng-model='yourName']
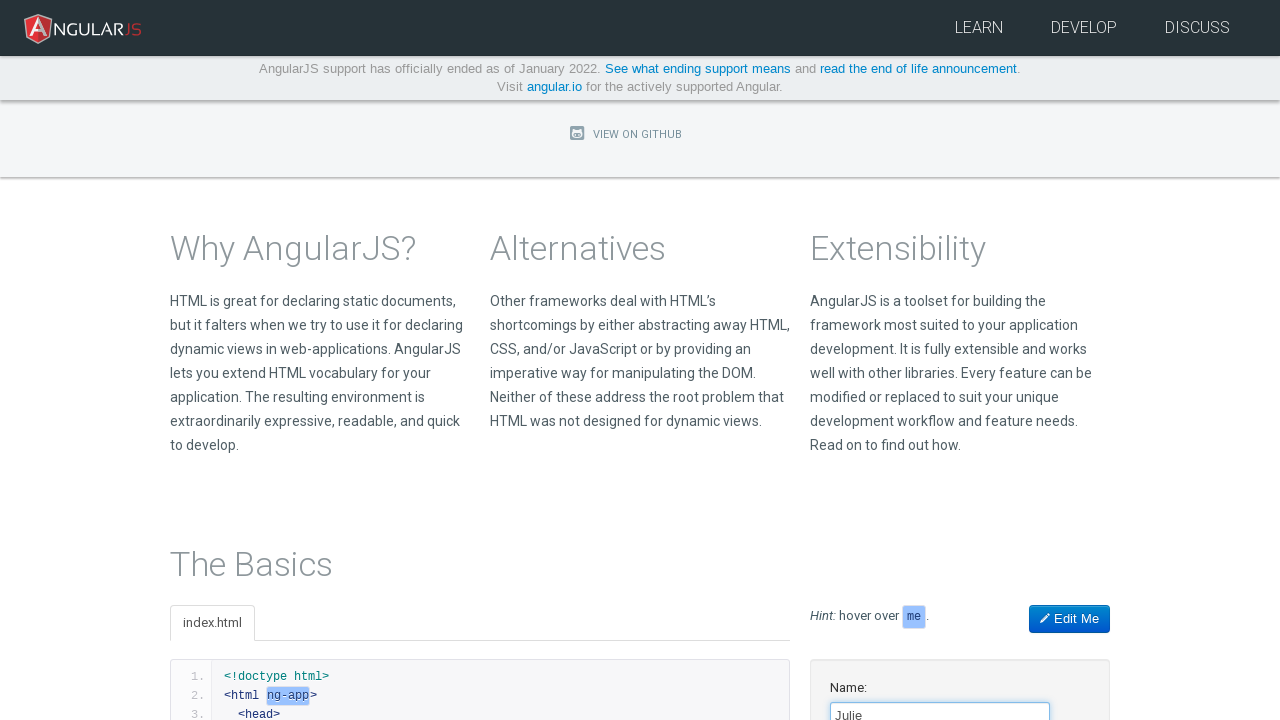

Greeting message 'Hello Julie!' appeared and was verified
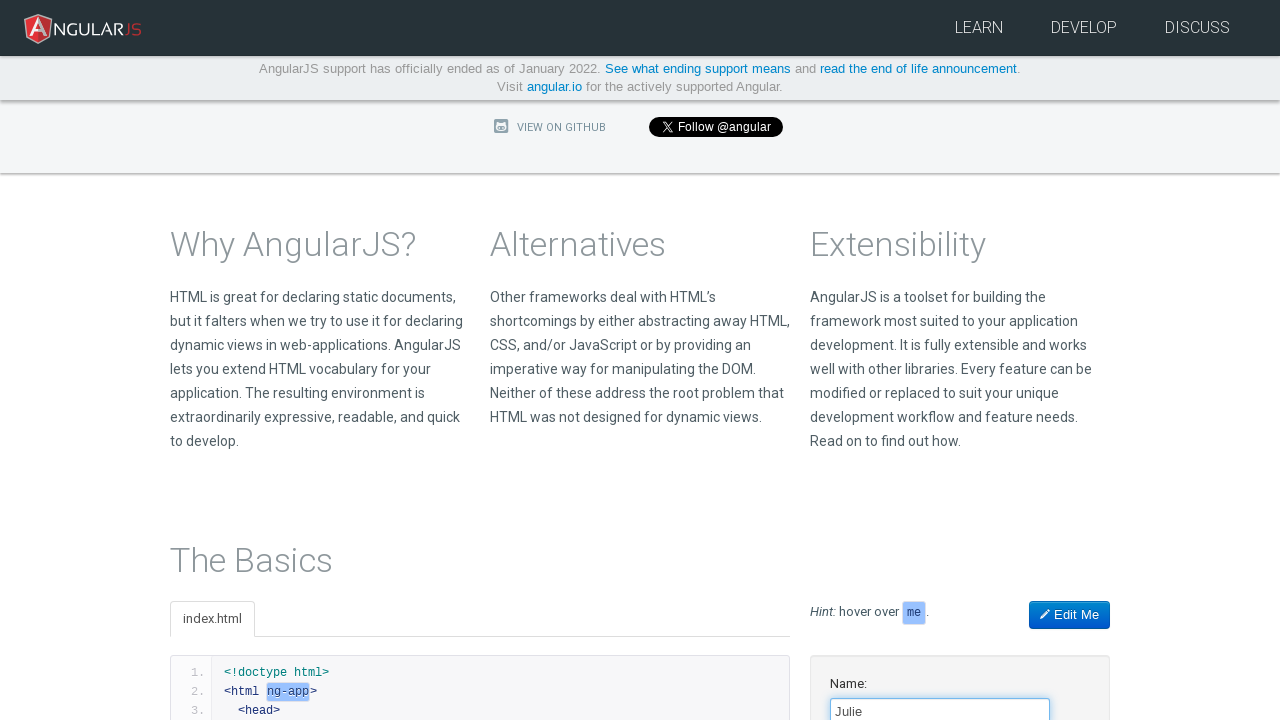

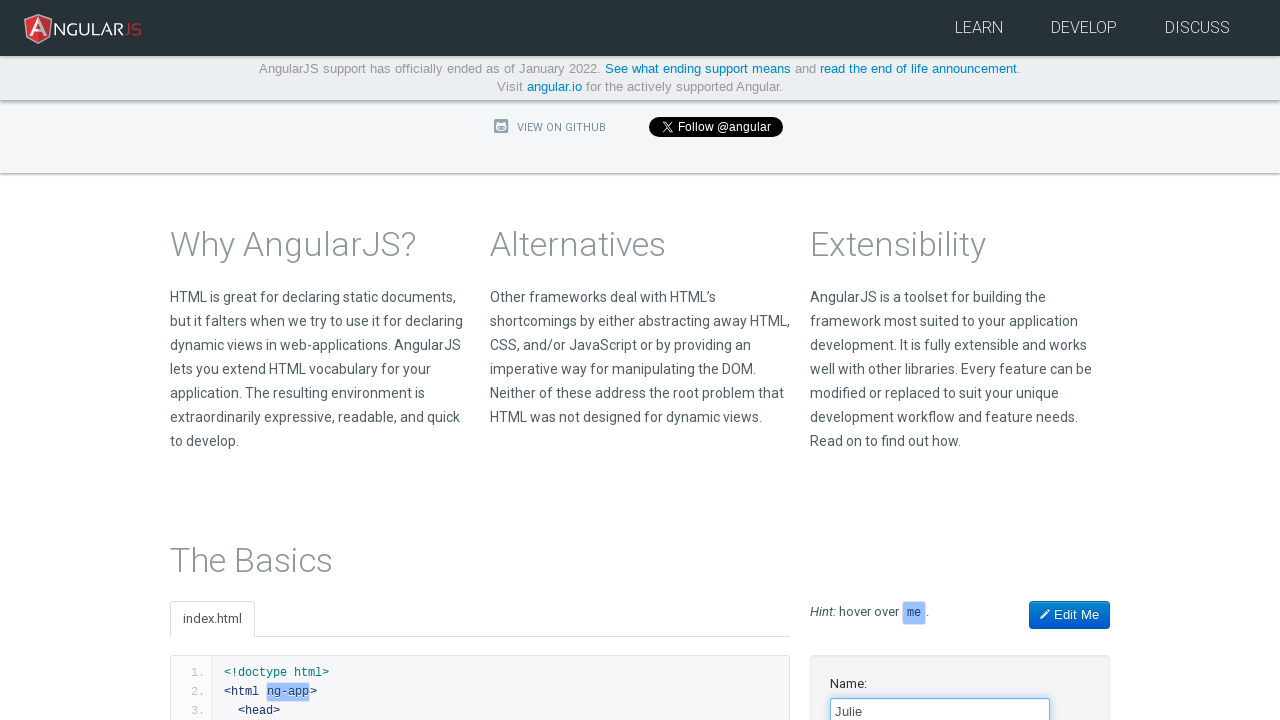